Tests window handling by clicking a link that opens a new tab, switching to the new tab by title, and verifying the title is "New Window"

Starting URL: https://the-internet.herokuapp.com/windows

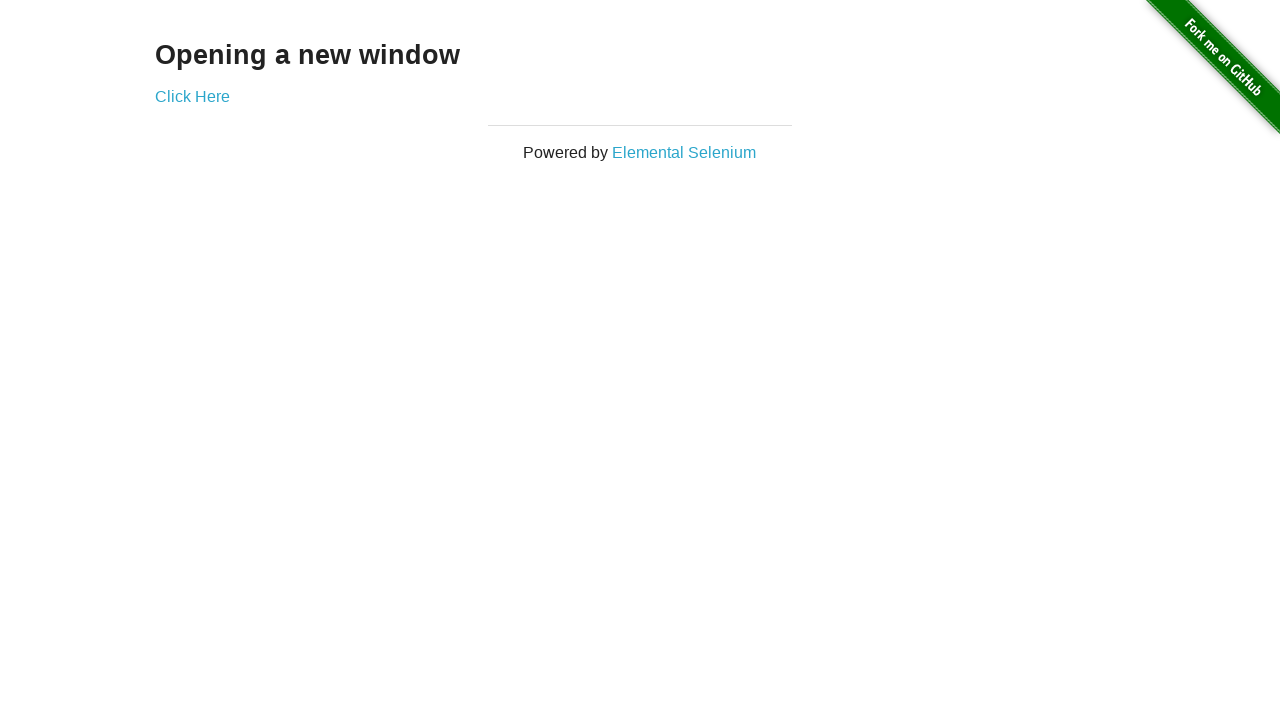

Waited 1 second for page to be ready
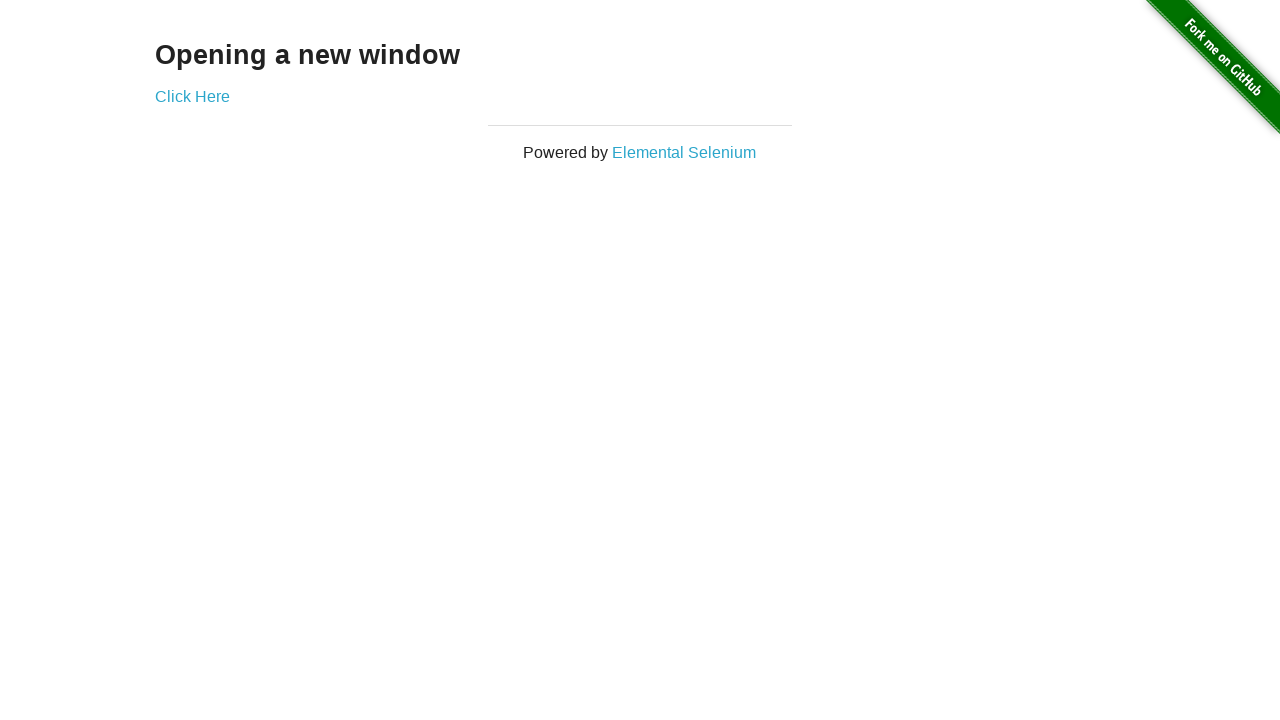

Clicked 'Click Here' link to open new tab at (192, 96) on xpath=//*[text()='Click Here']
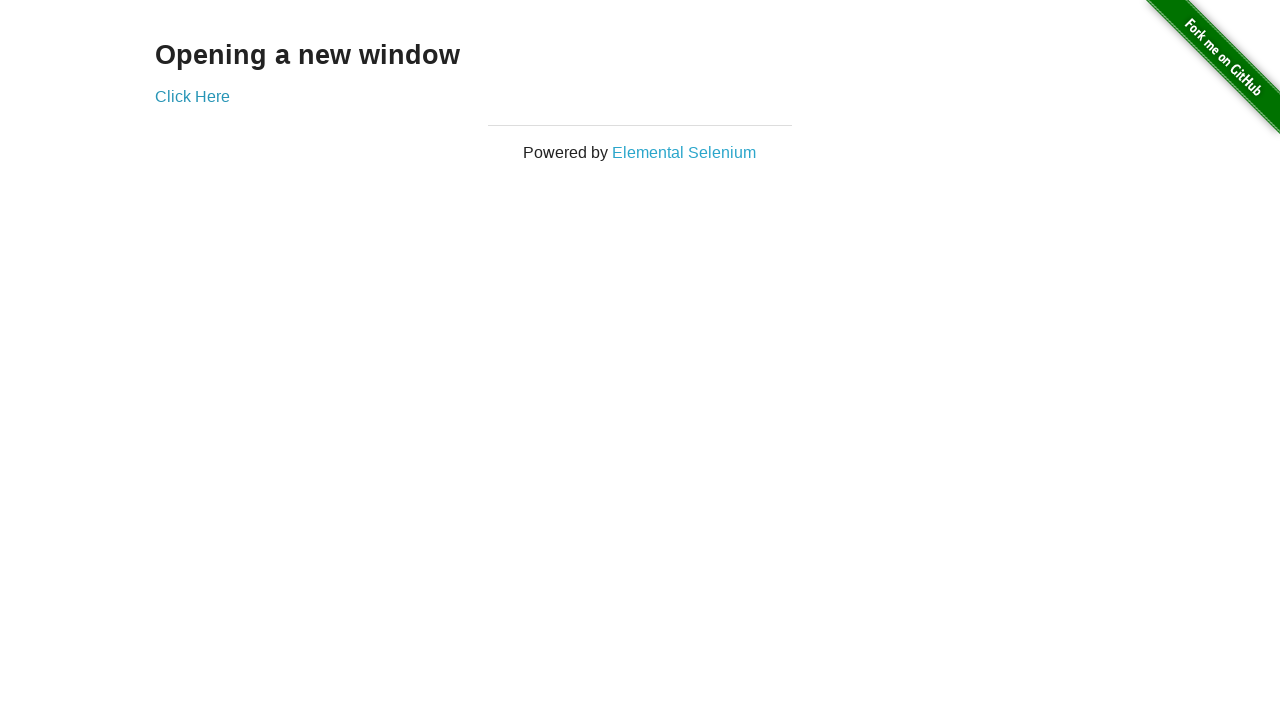

Obtained reference to new tab
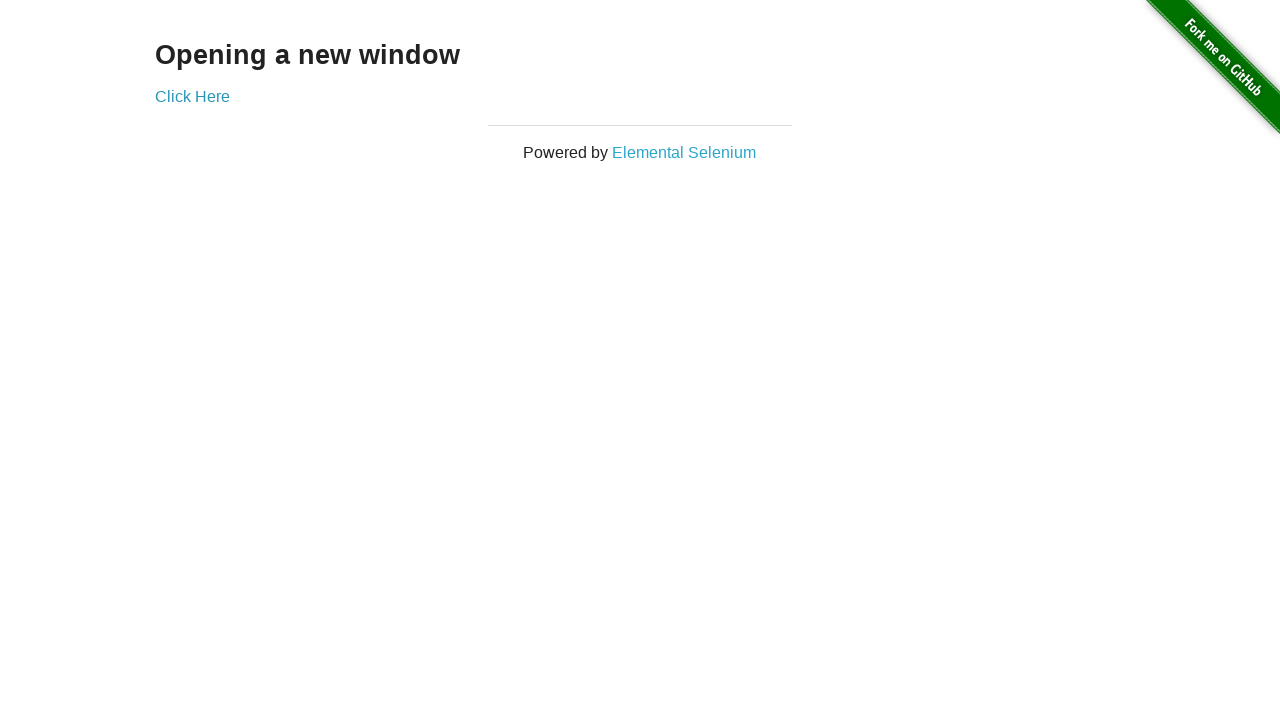

New tab loaded completely
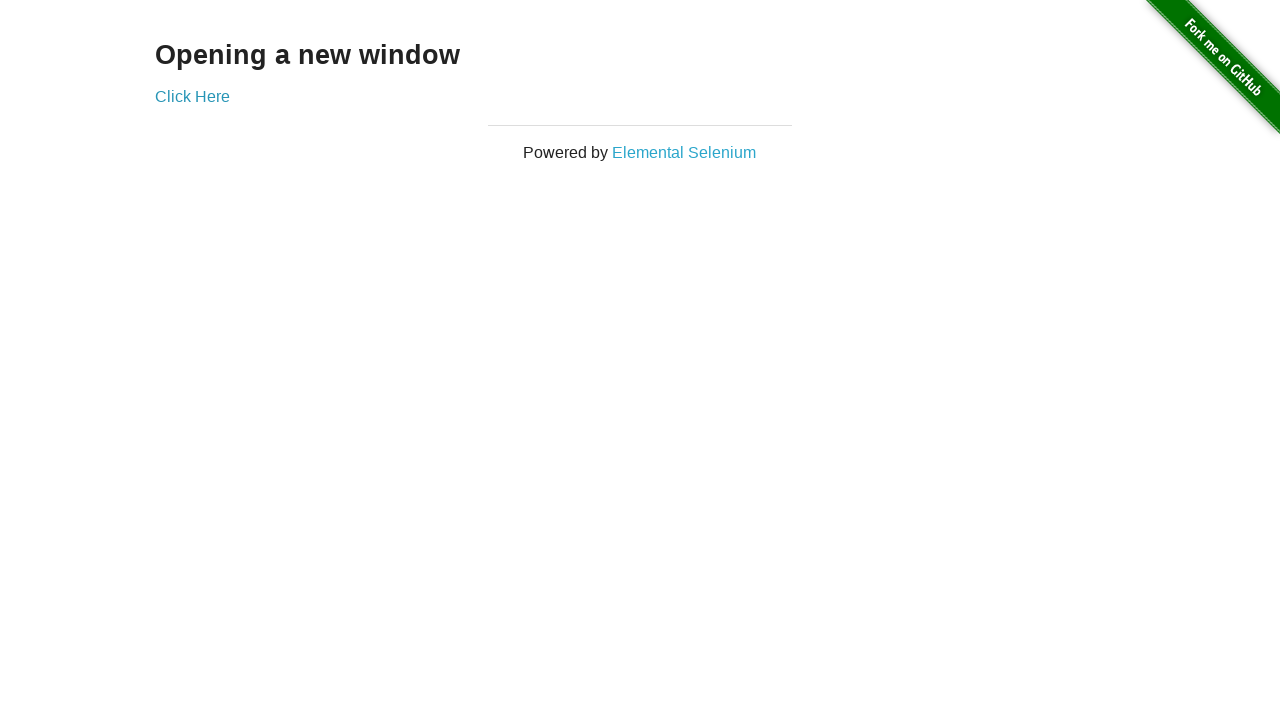

Verified new tab title is 'New Window'
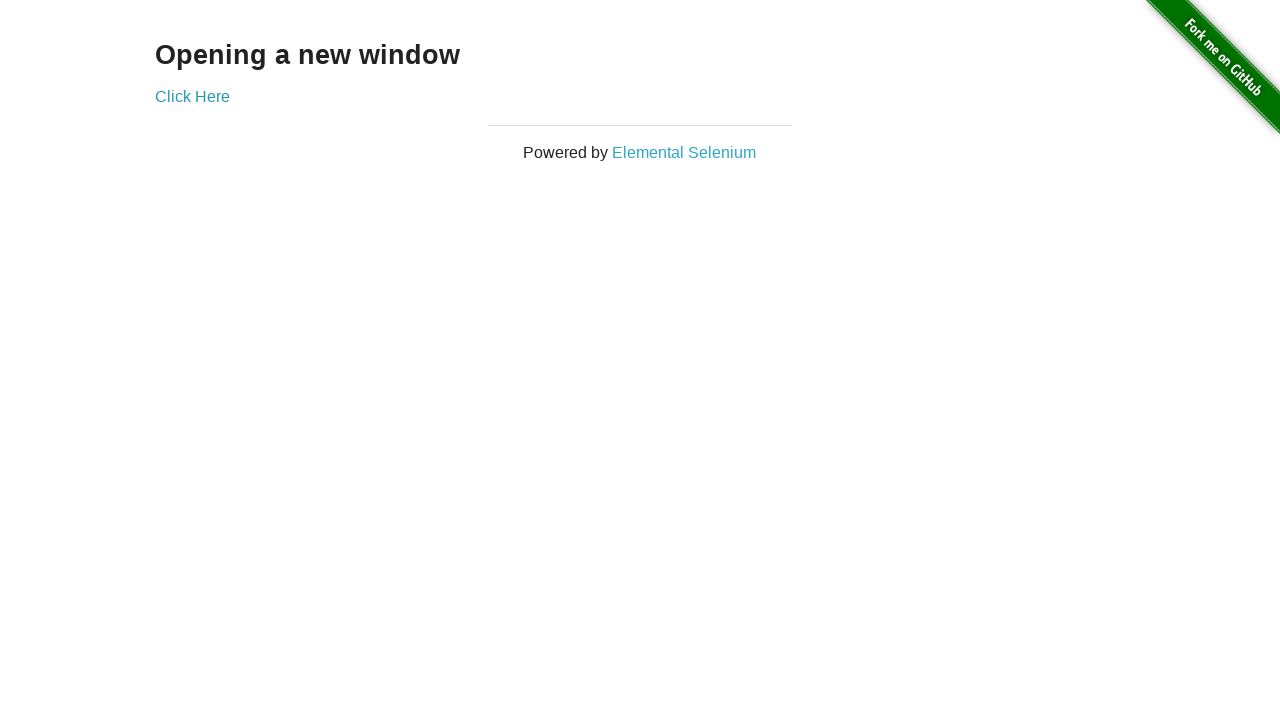

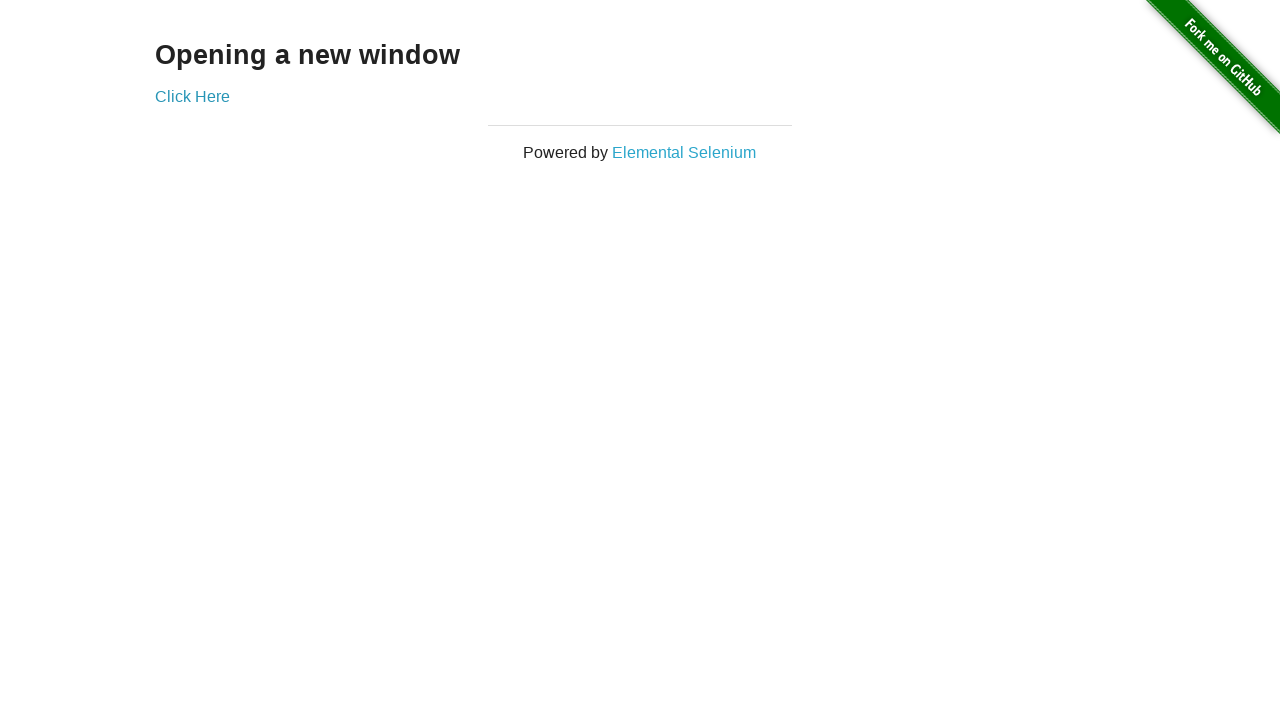